Retrieves a value from an image element's attribute, performs a mathematical calculation, and fills a form with the result along with selecting checkboxes and radio buttons

Starting URL: http://suninjuly.github.io/get_attribute.html

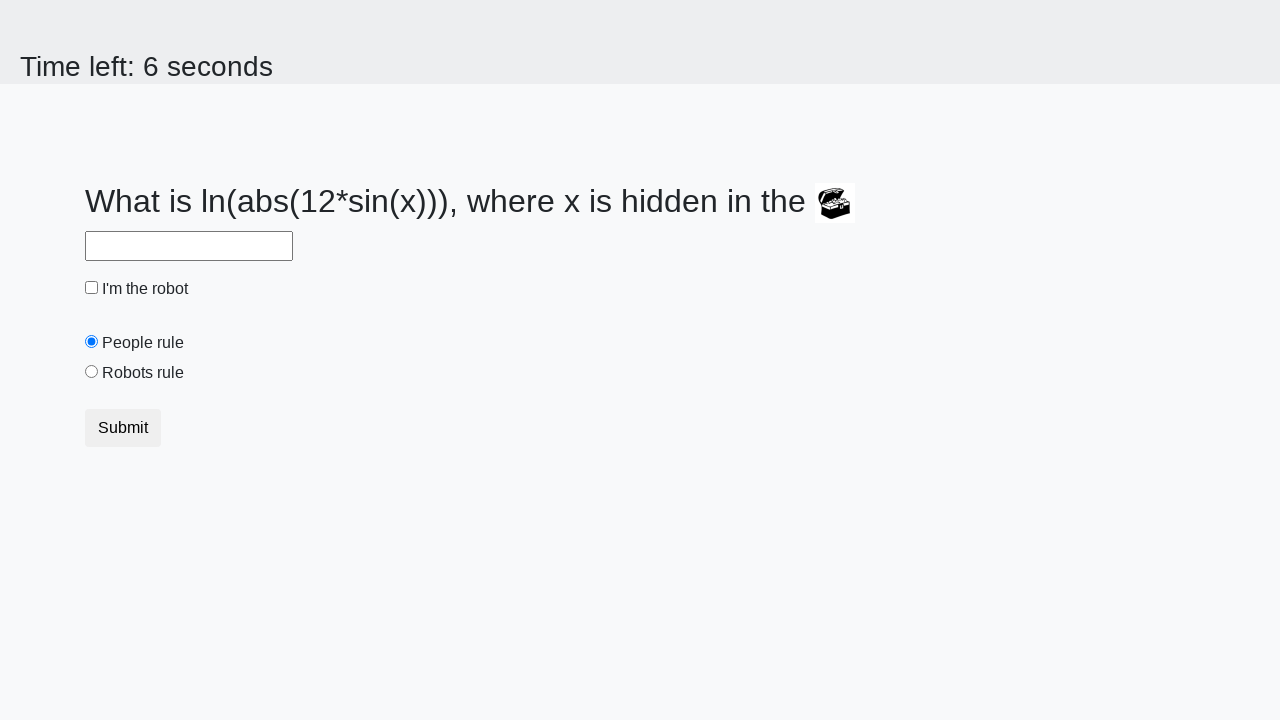

Located treasure image element
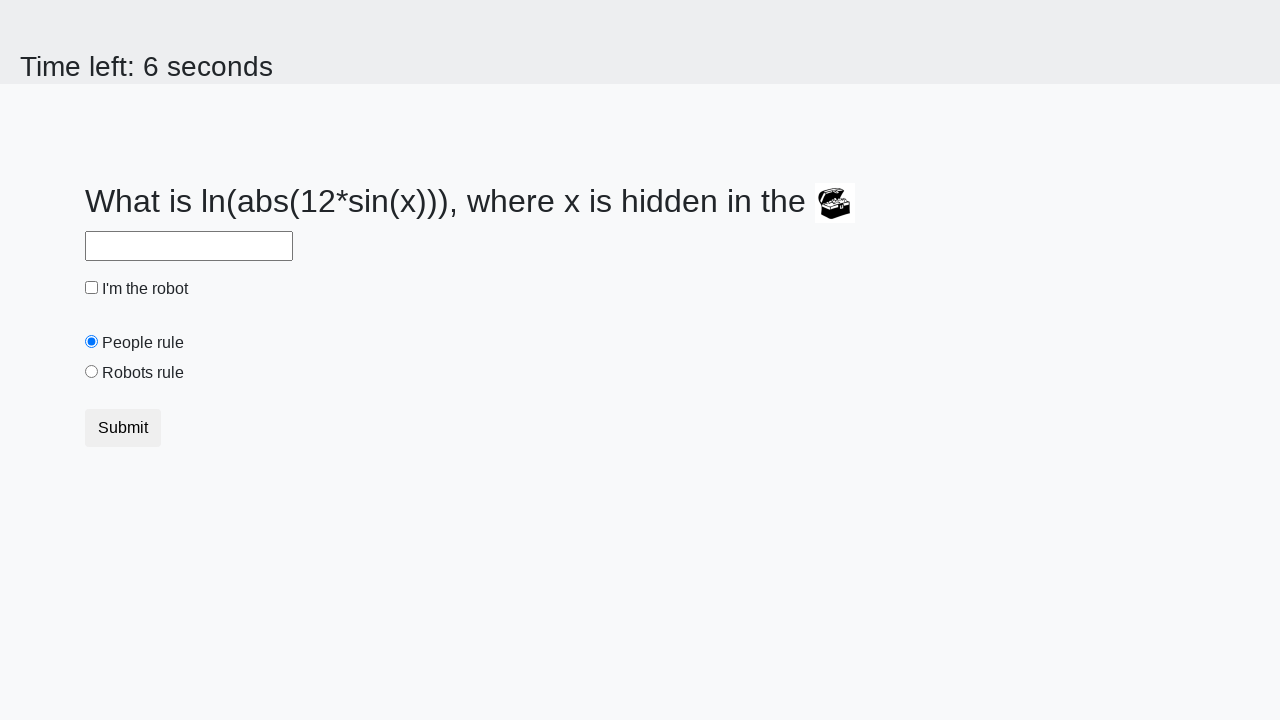

Retrieved valuex attribute from treasure image: 347
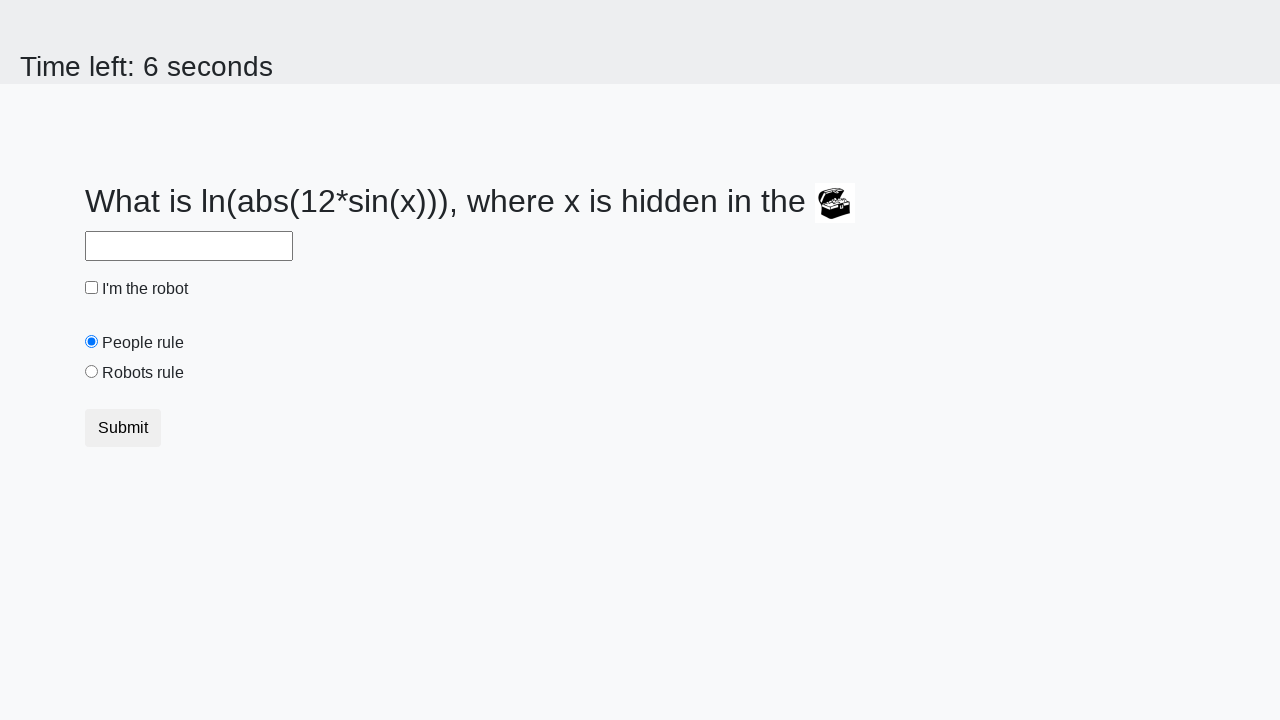

Calculated mathematical result: log(abs(12*sin(347))) = 2.4742123007220043
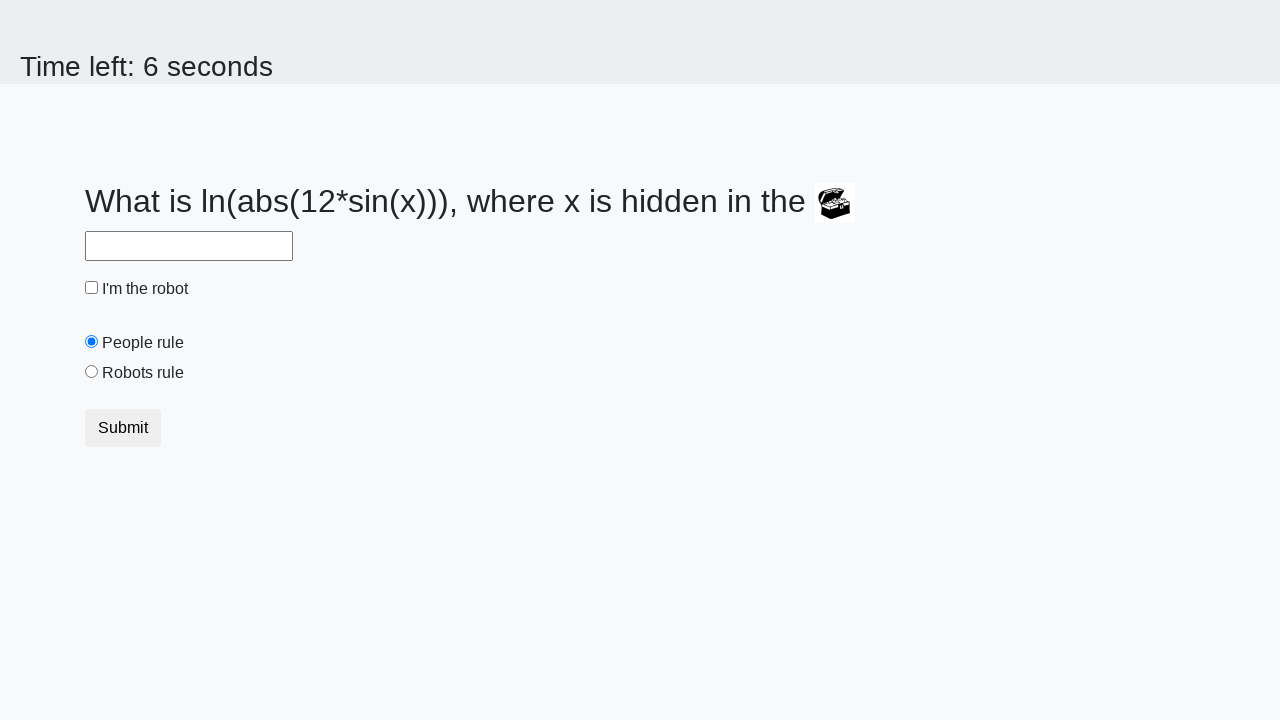

Filled answer field with calculated value: 2.4742123007220043 on input#answer
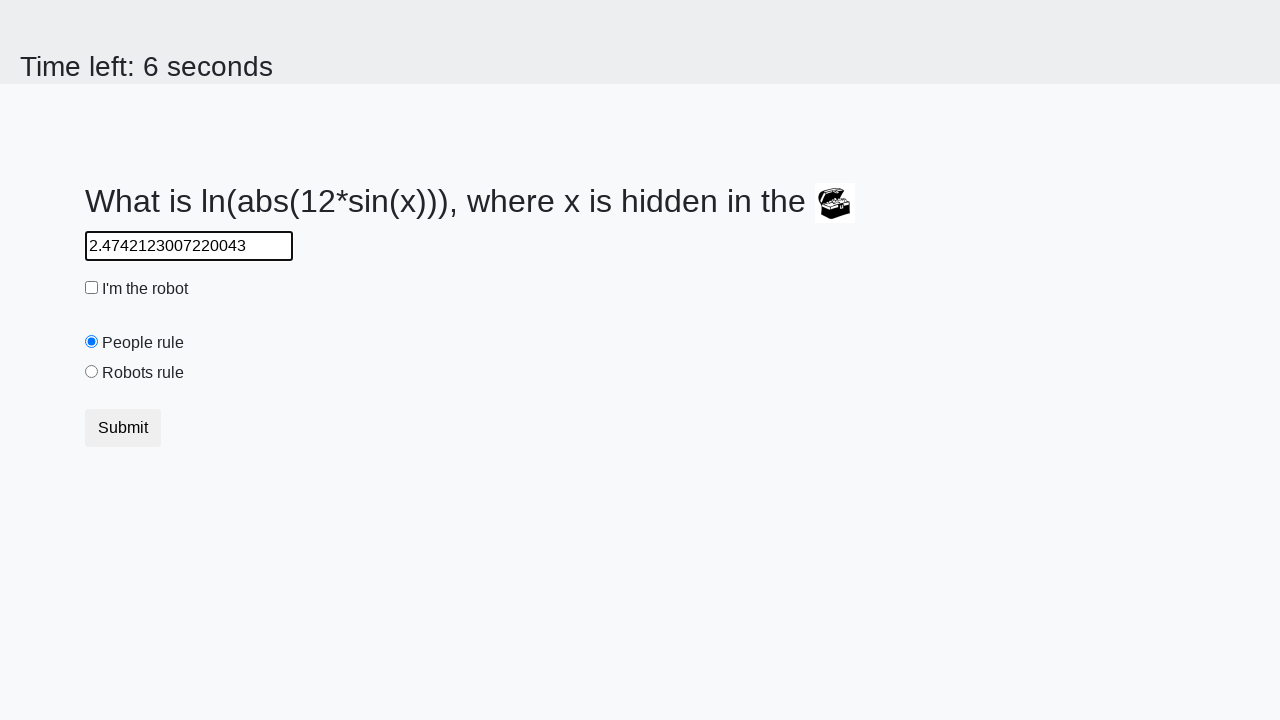

Checked the robot checkbox at (92, 288) on input#robotCheckbox
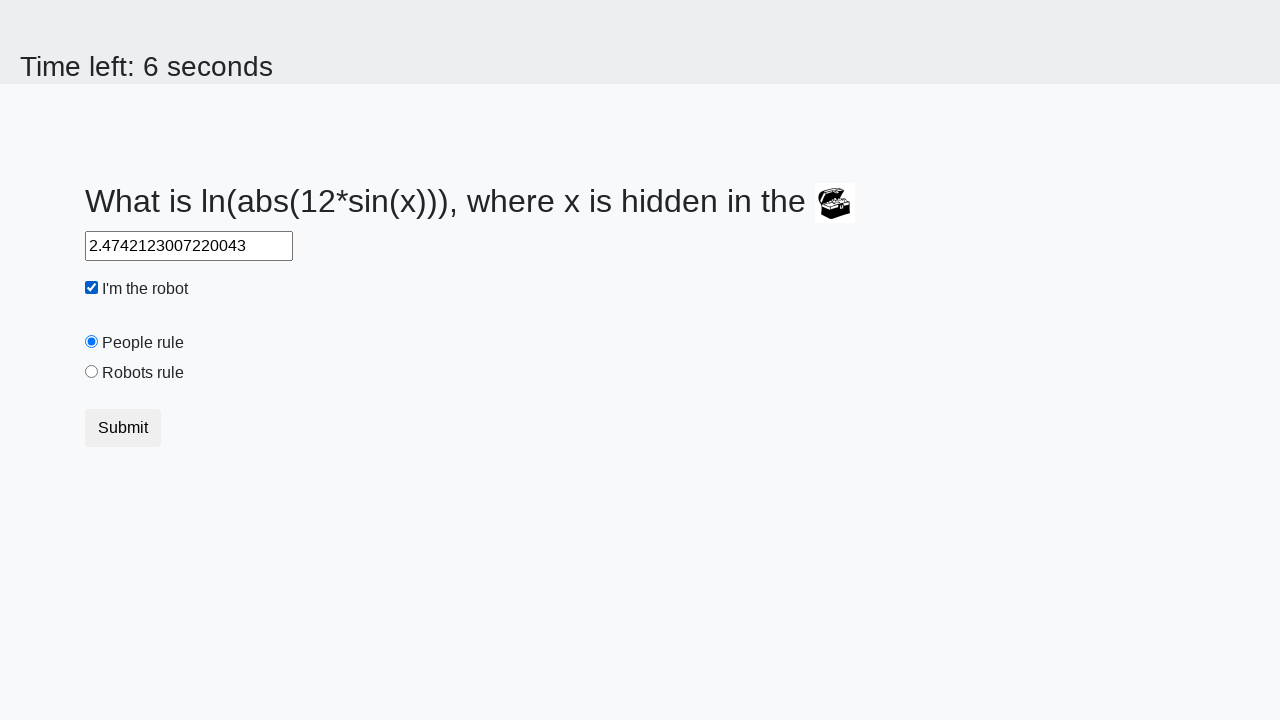

Selected the robots rule radio button at (92, 372) on input#robotsRule
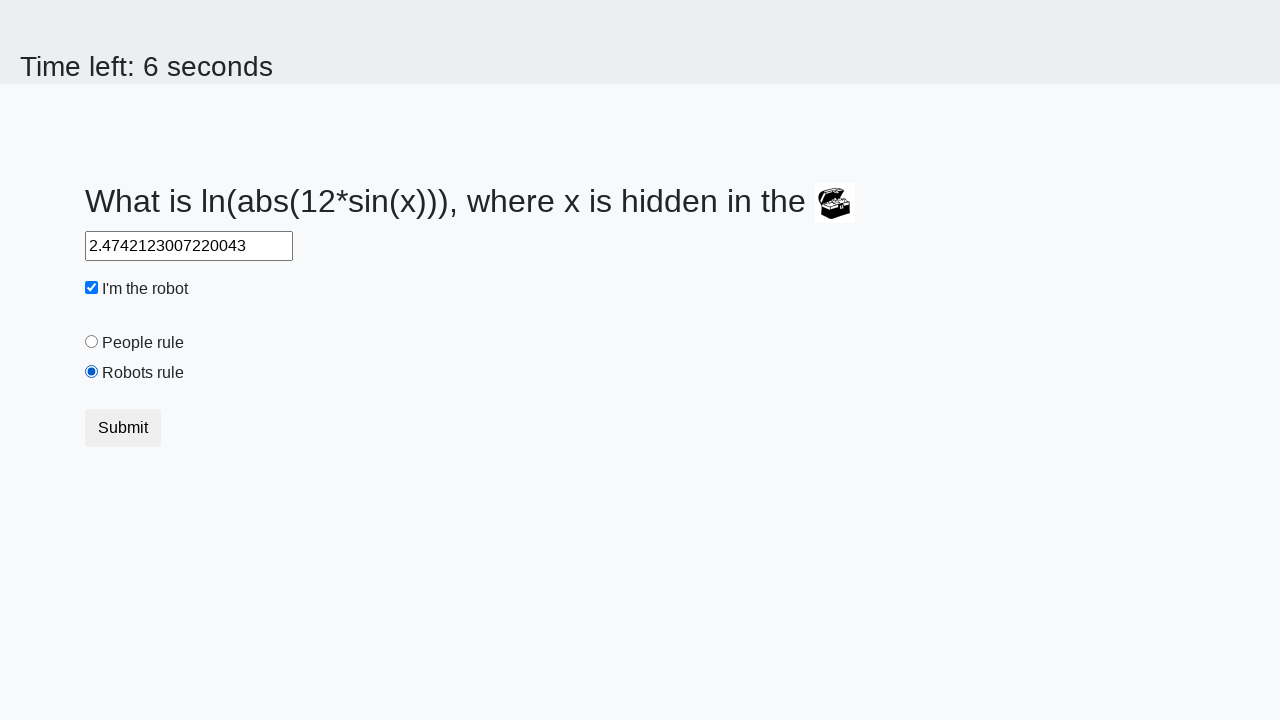

Clicked submit button to submit the form at (123, 428) on button.btn.btn-default
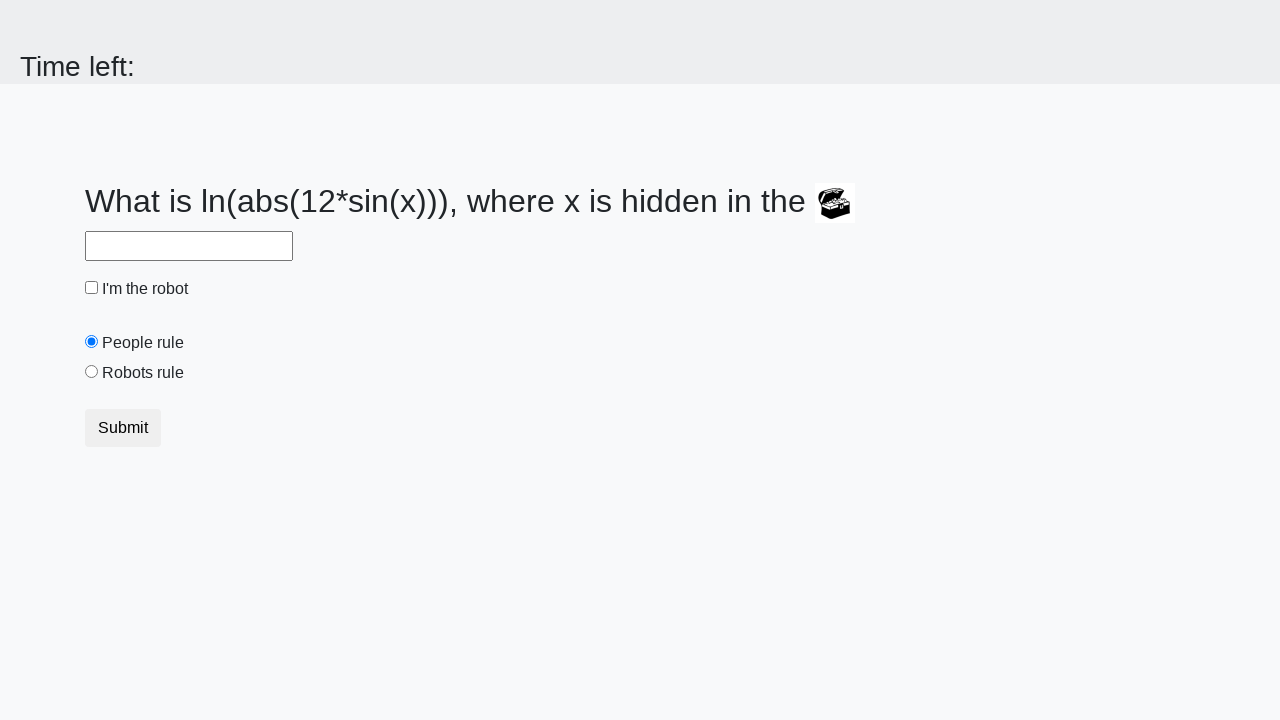

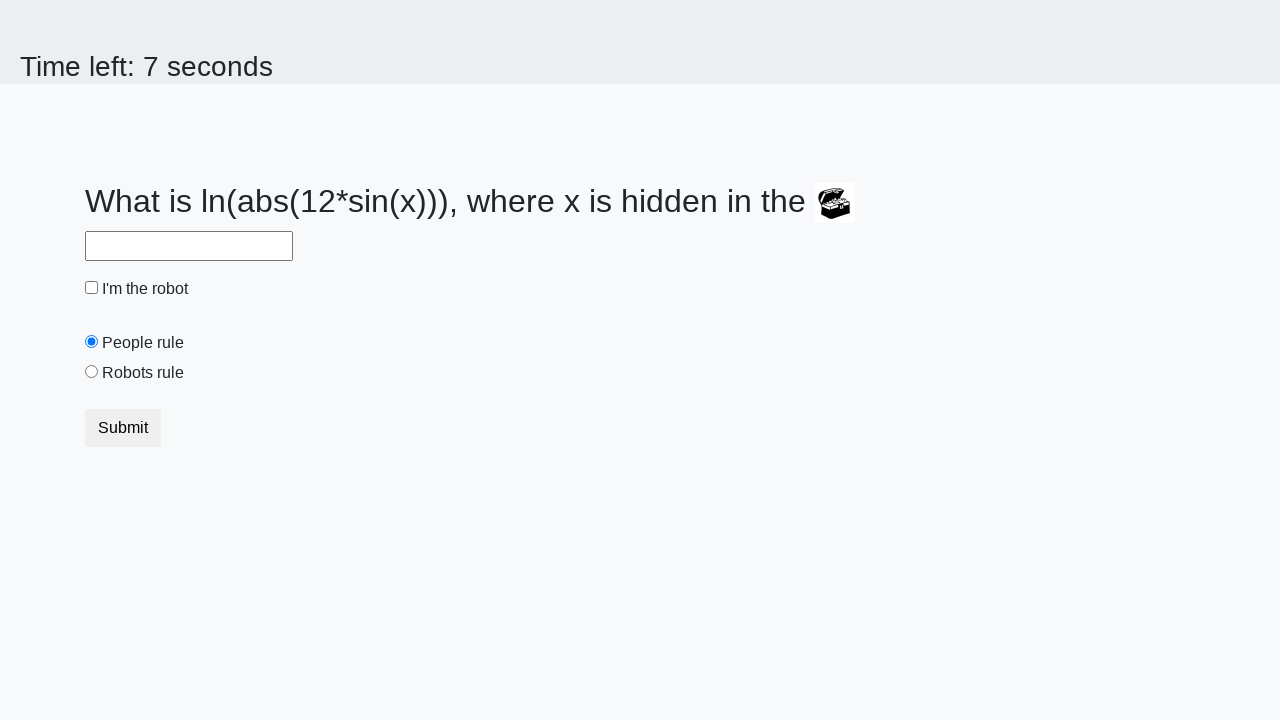